Tests drag and drop functionality within an iframe on the jQuery UI demo page by dragging an element from source to target

Starting URL: https://jqueryui.com/droppable/

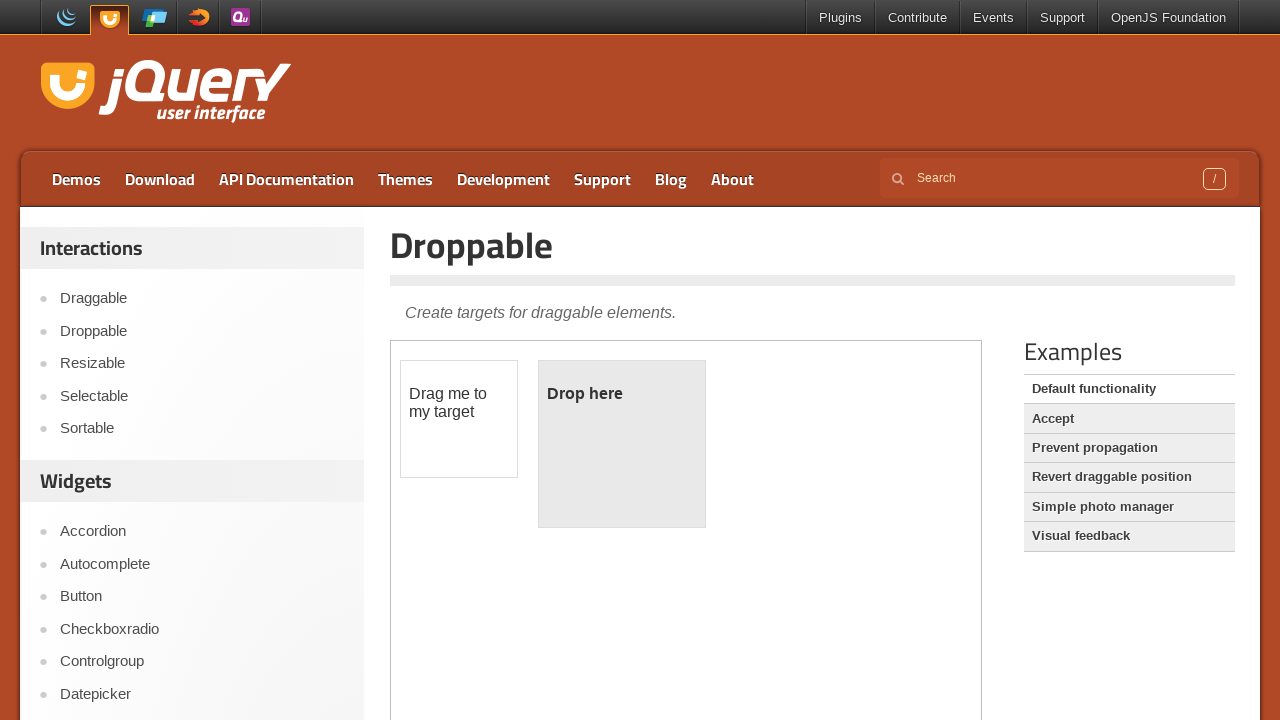

Navigated to jQuery UI droppable demo page
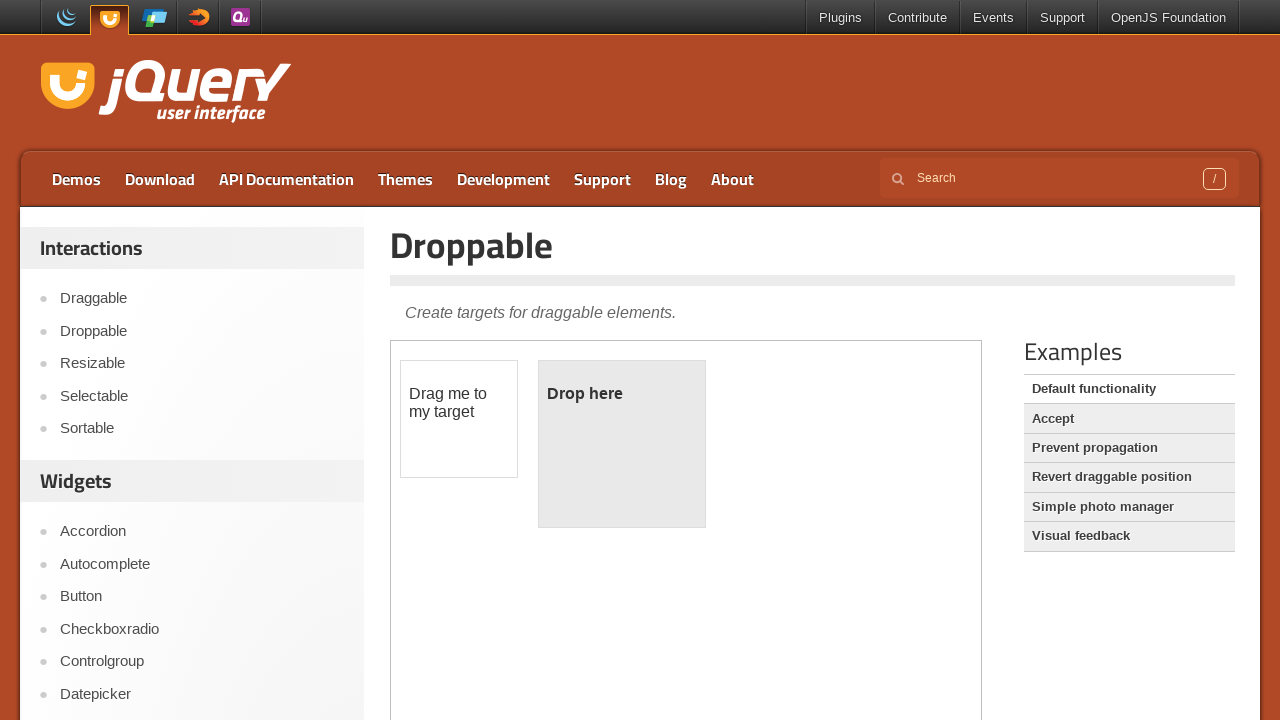

Located the demo iframe containing drag and drop elements
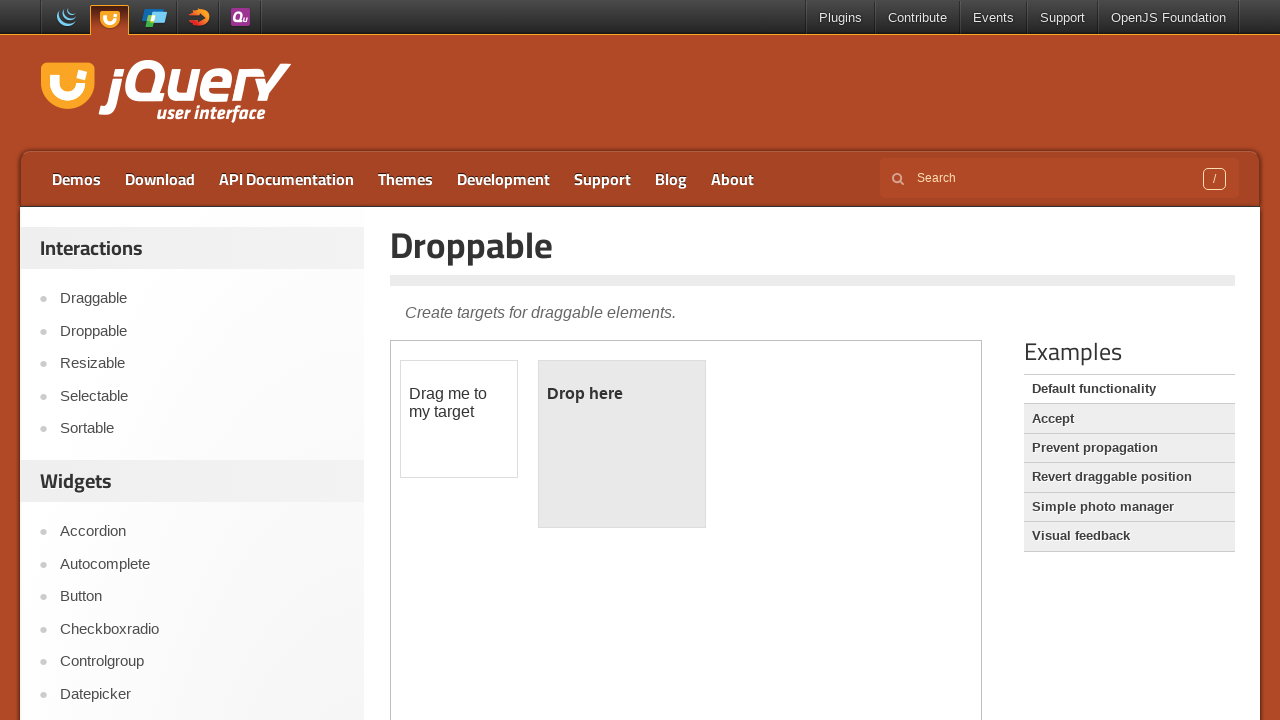

Located the draggable source element
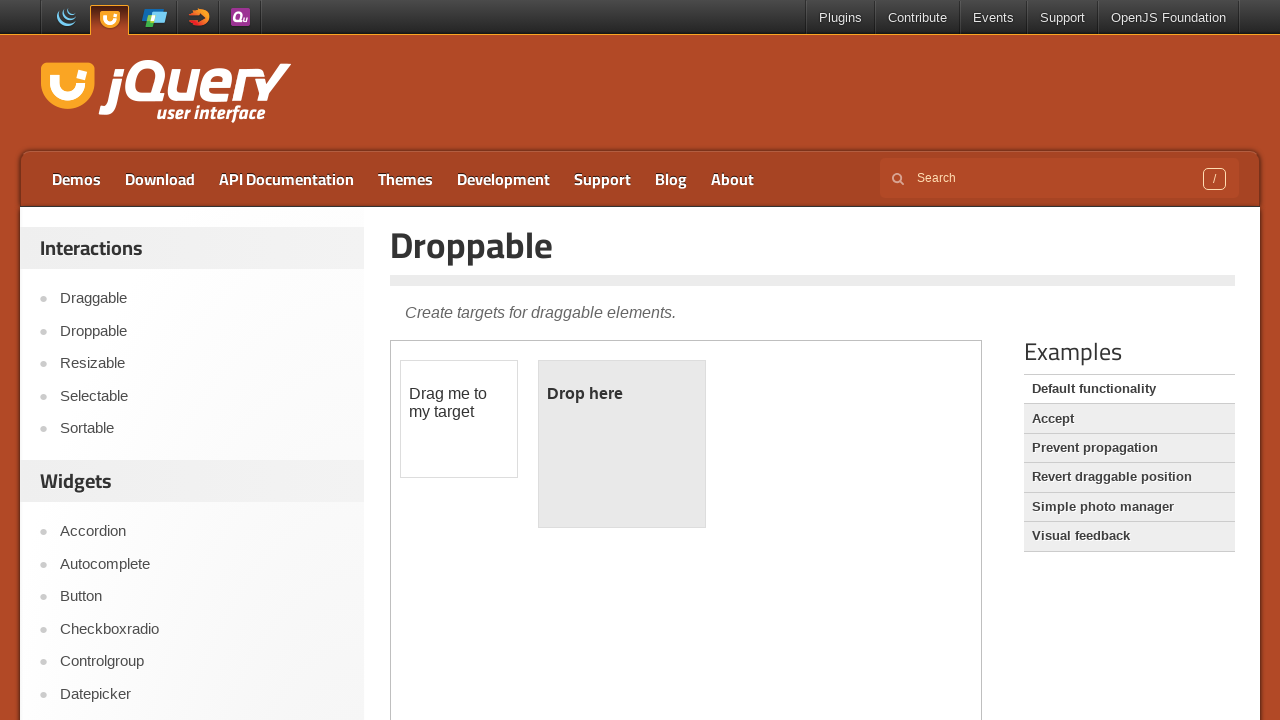

Located the droppable target element
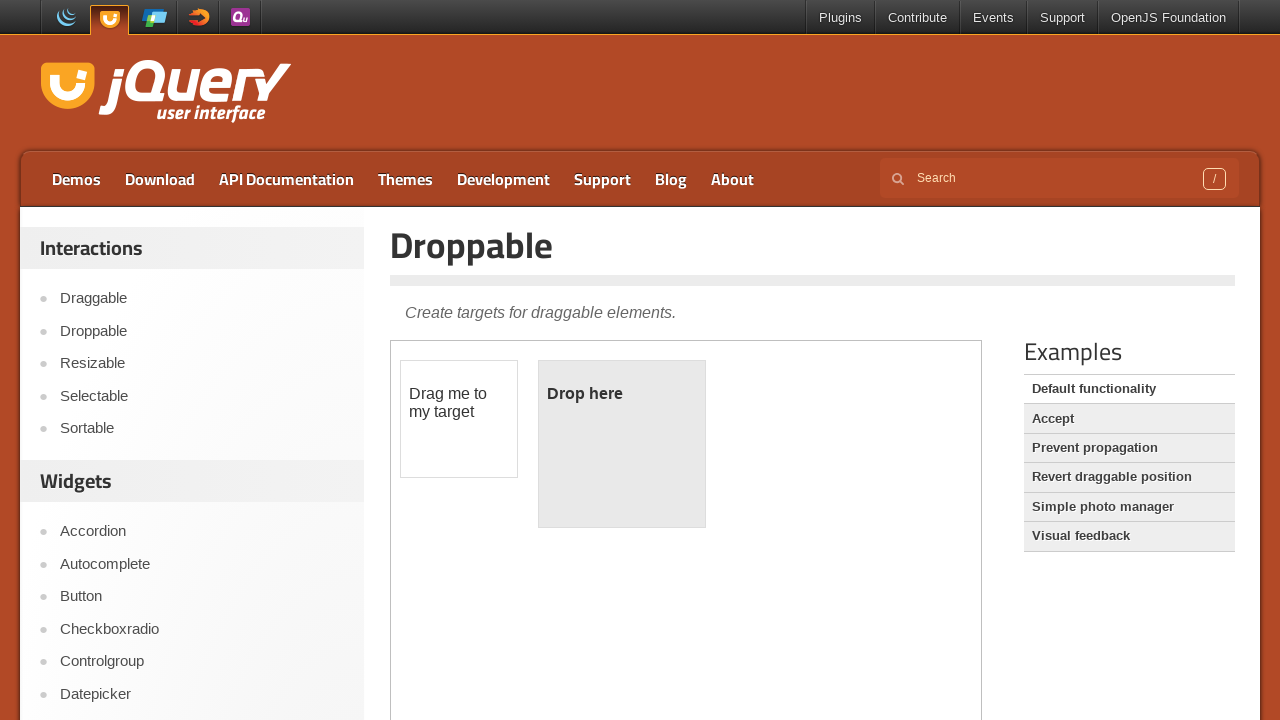

Dragged element from source to target successfully at (622, 444)
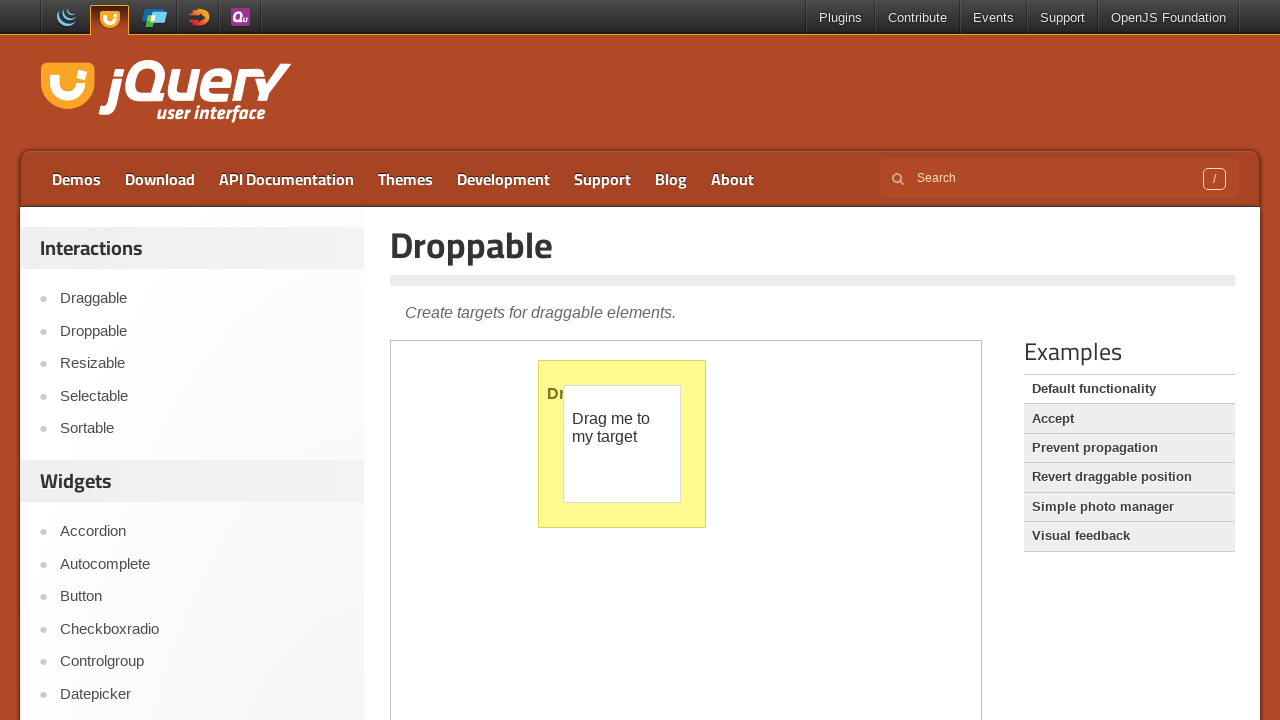

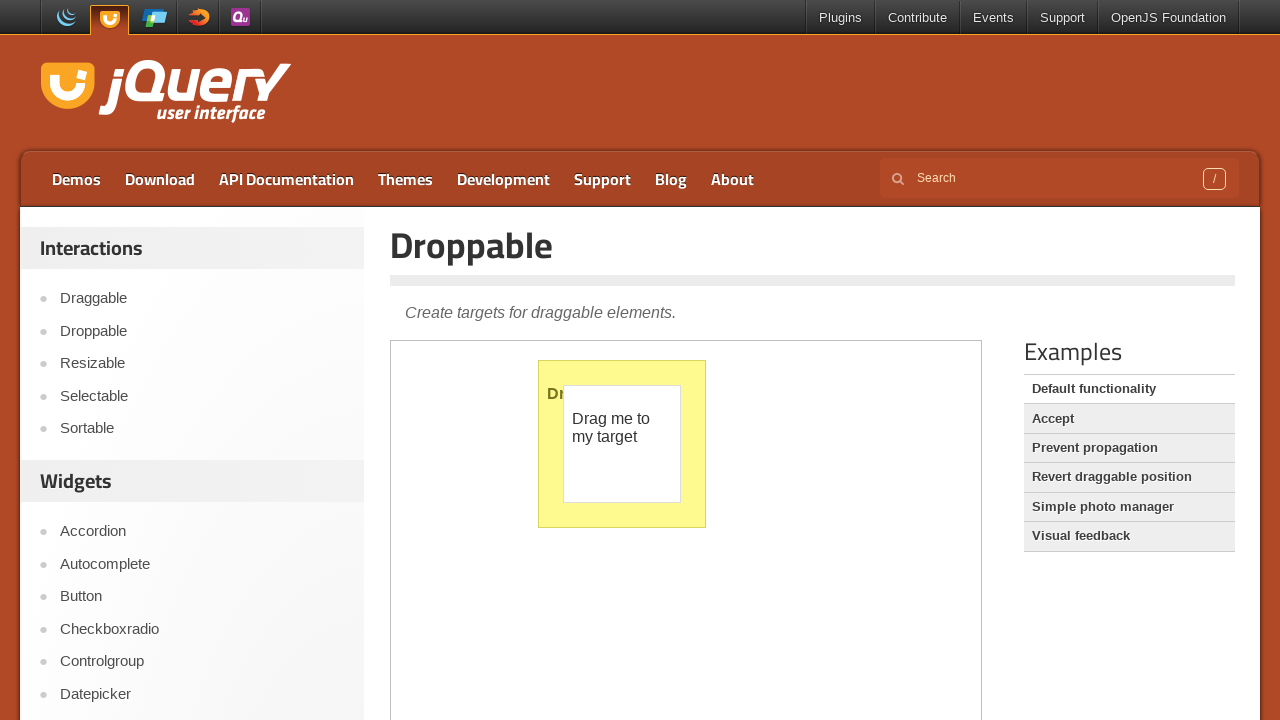